Tests the Delivery info footer link by clicking it and verifying the page navigates correctly

Starting URL: https://www.leomax.ru

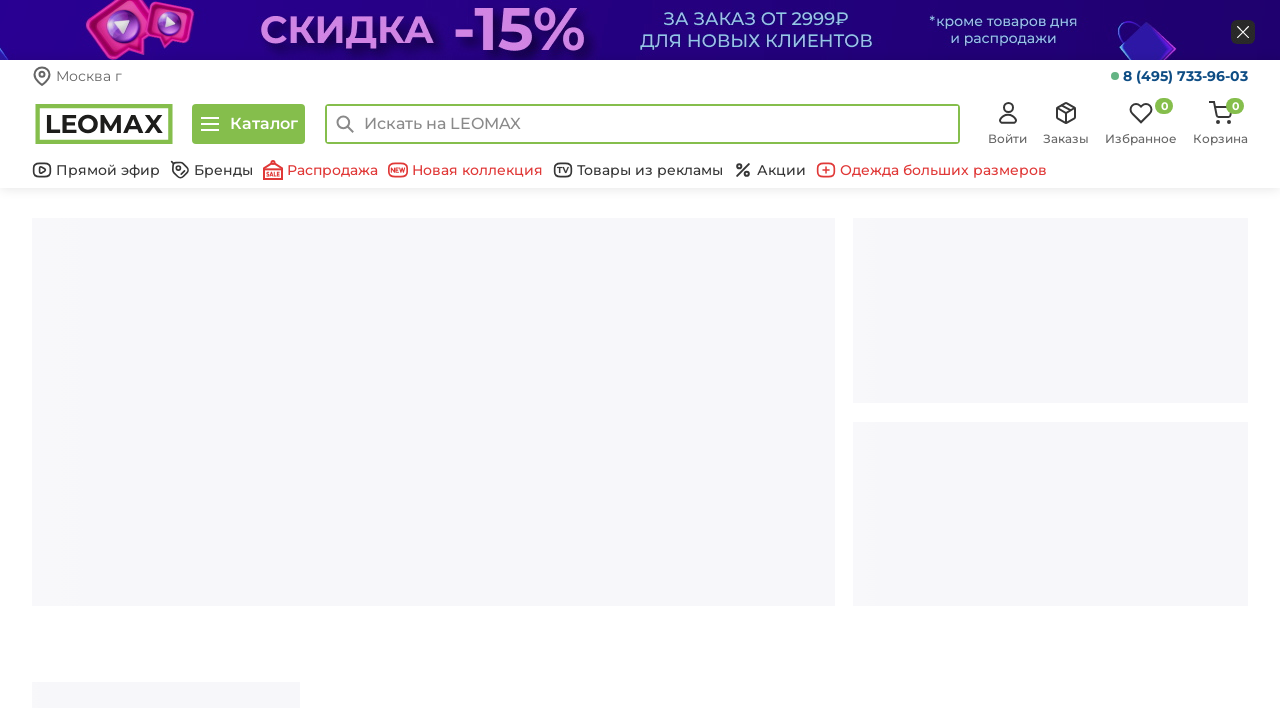

Clicked Delivery info footer link at (640, 360) on .col-xs-3 a[href='/info/dostavka/']
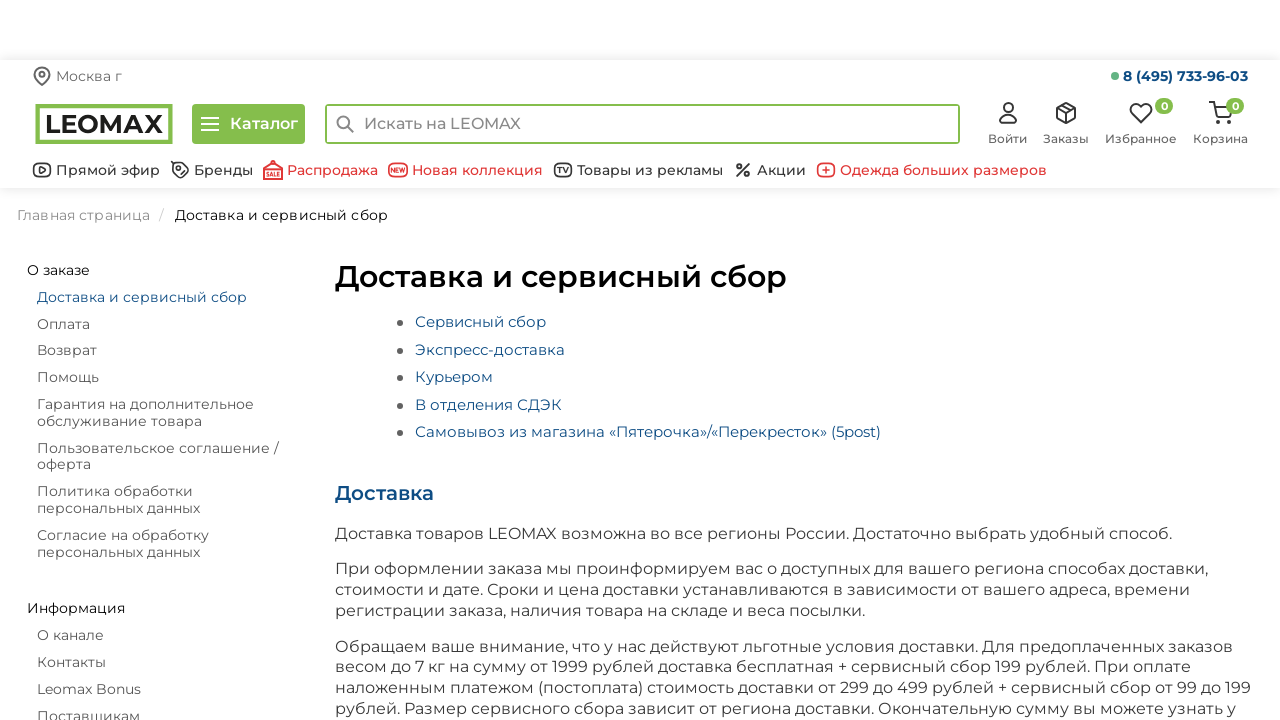

Delivery info page loaded successfully
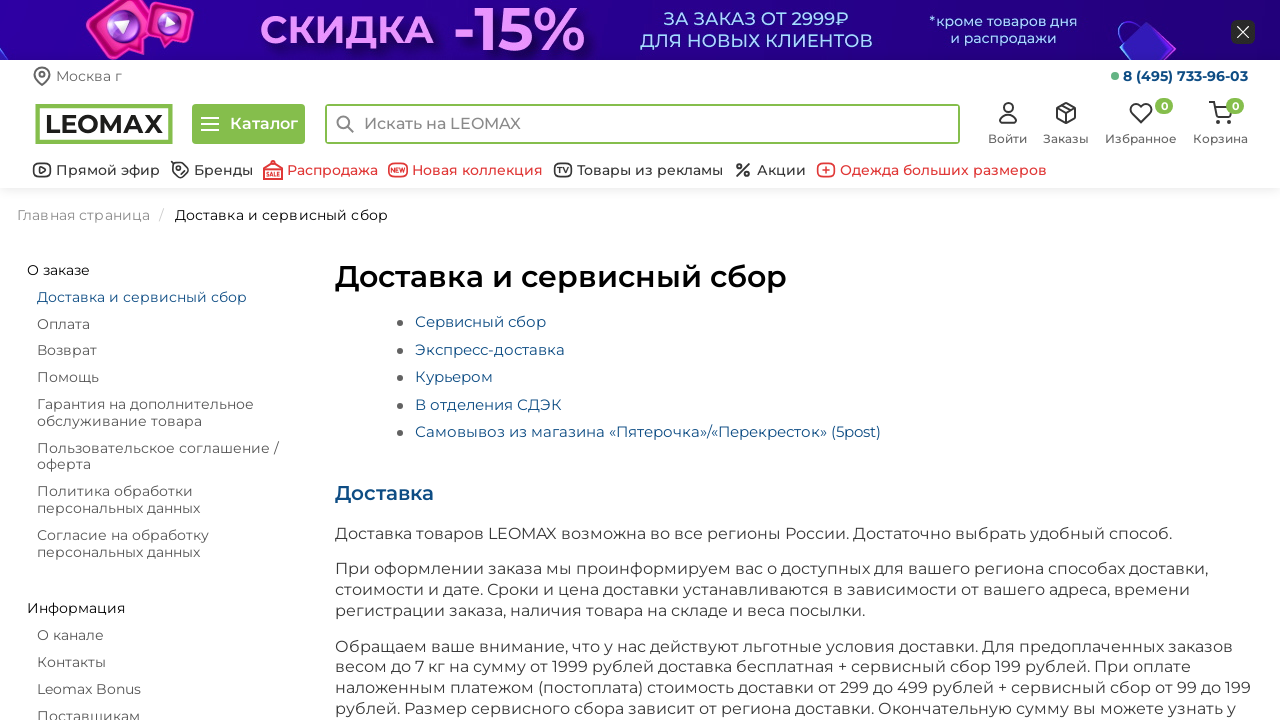

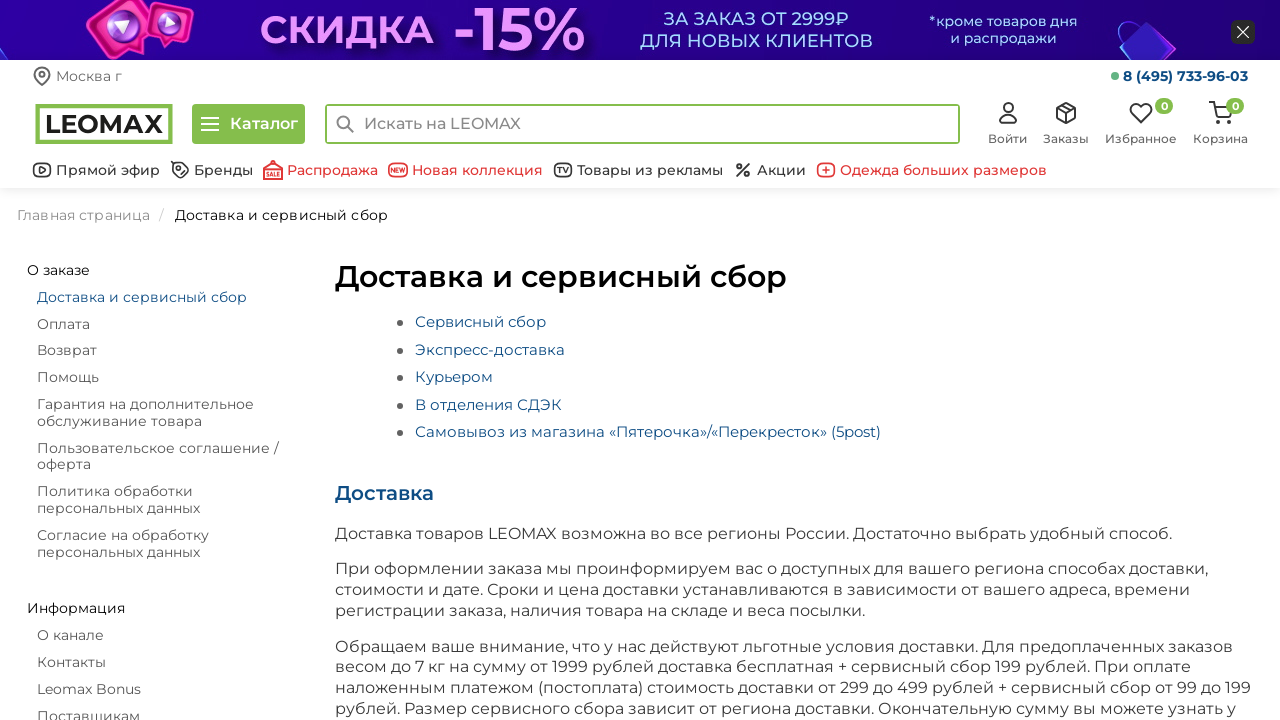